Navigates to a Stepik lesson page, enters an answer "get()" in the textarea field, and clicks the submit button to submit the solution.

Starting URL: https://stepik.org/lesson/25969/step/12

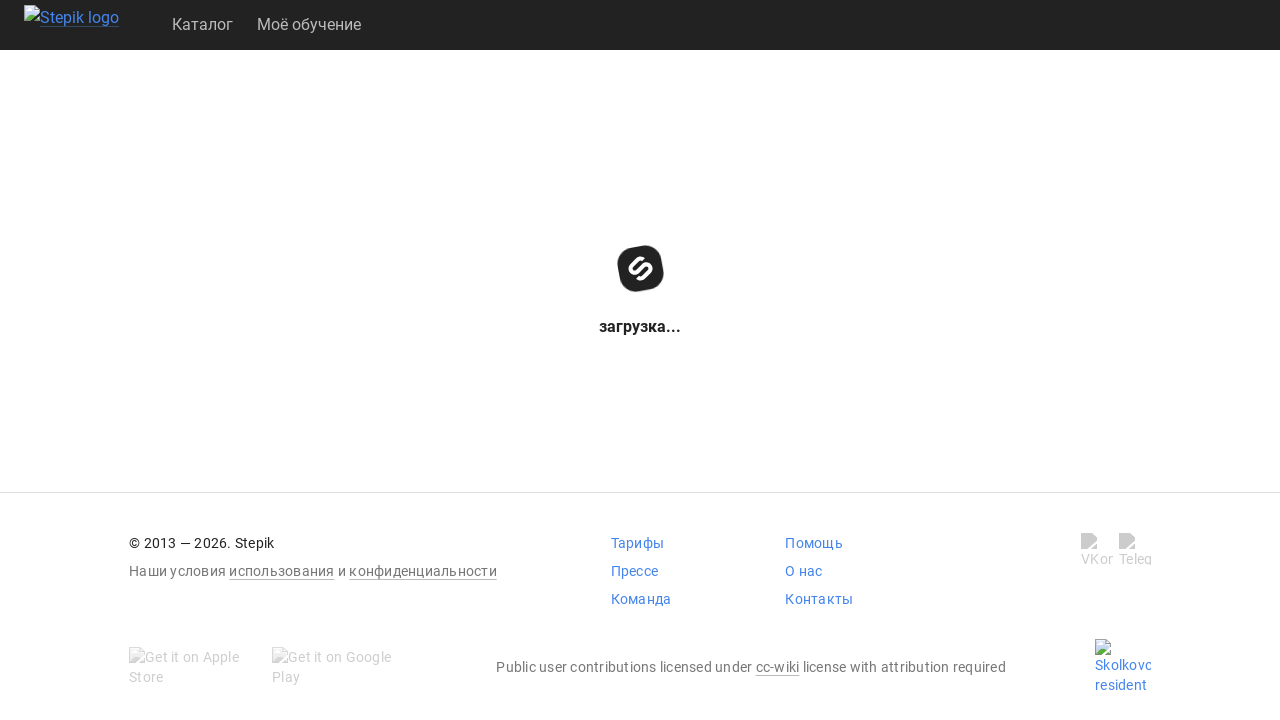

Waited for textarea to be visible
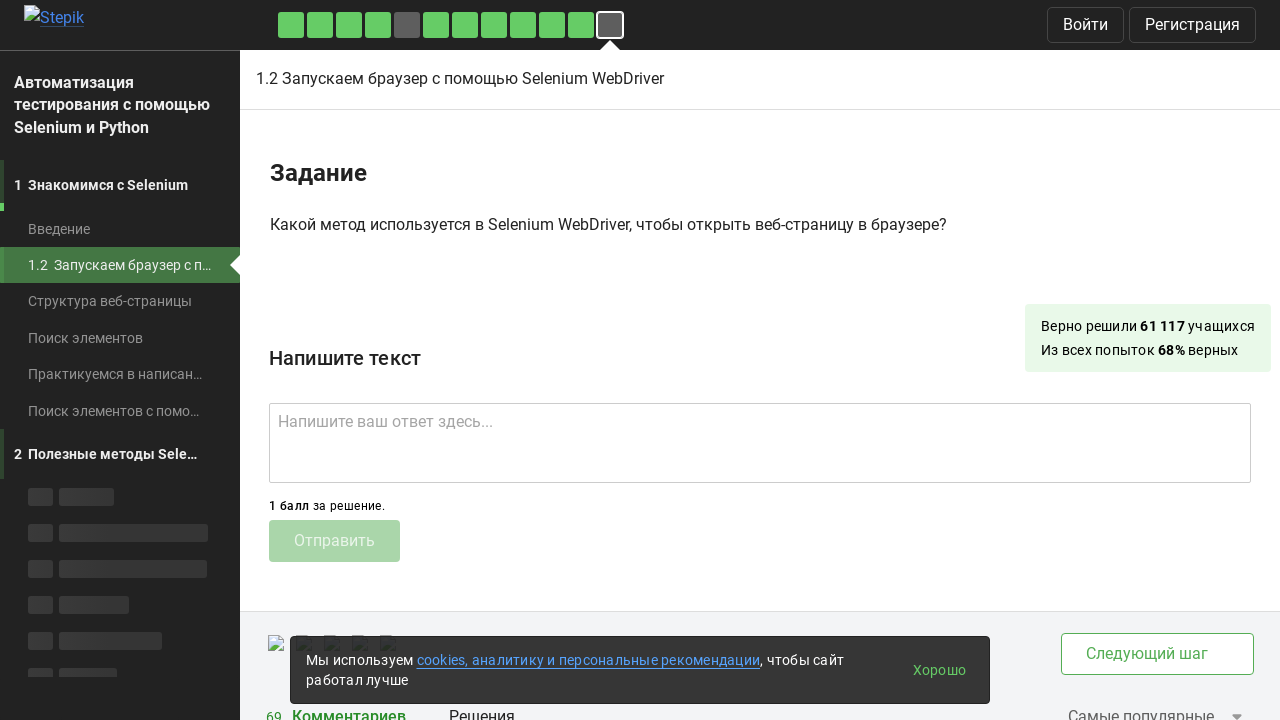

Entered answer 'get()' in textarea field on .textarea
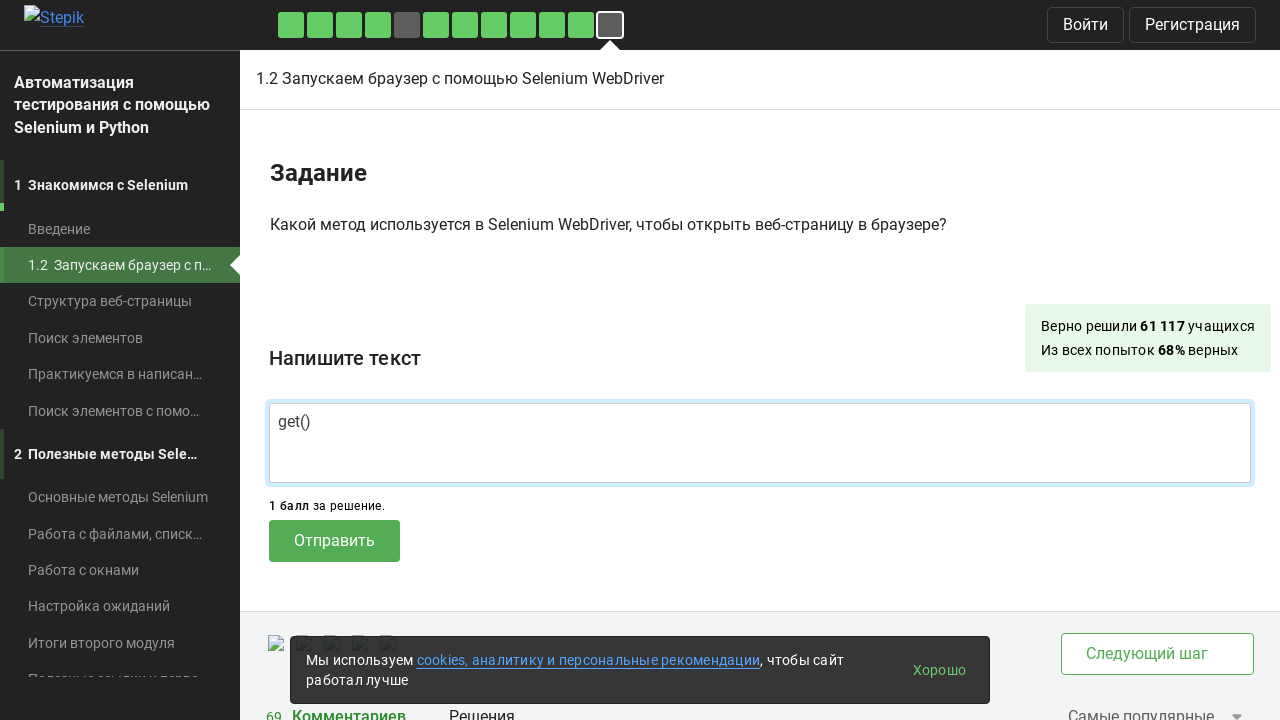

Waited for submit button to be visible
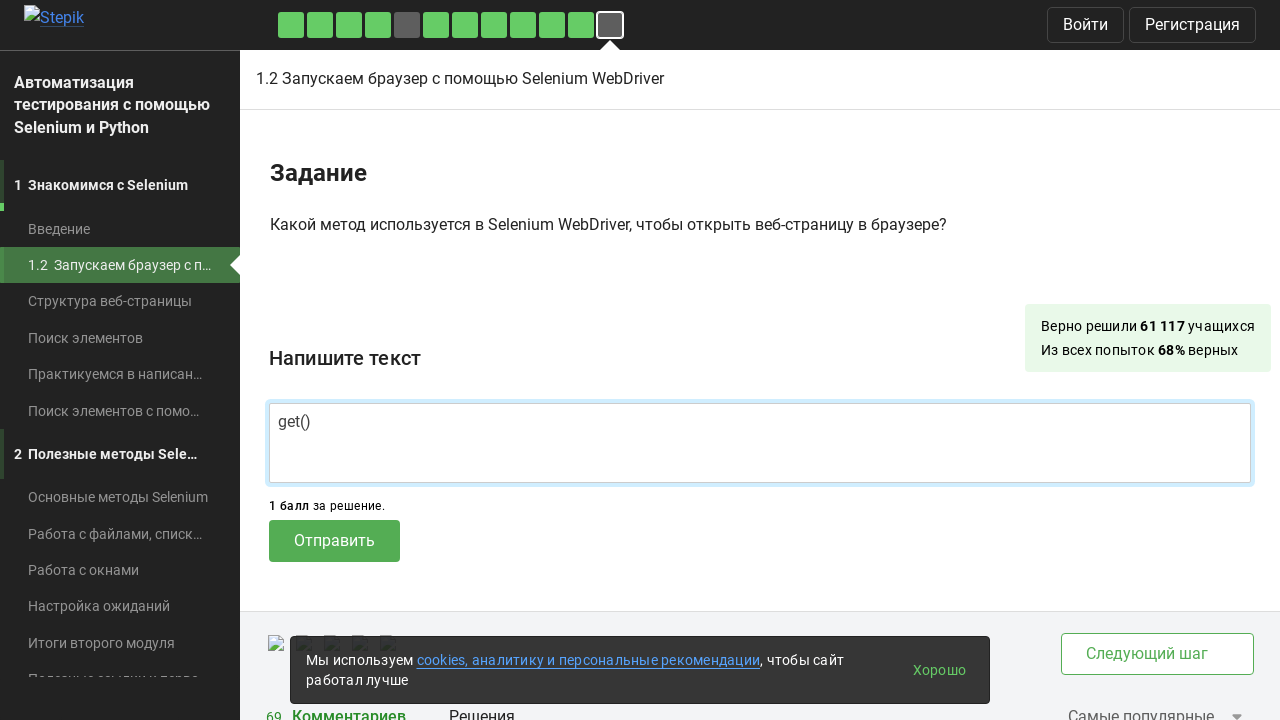

Clicked submit button to submit the solution at (334, 541) on .submit-submission
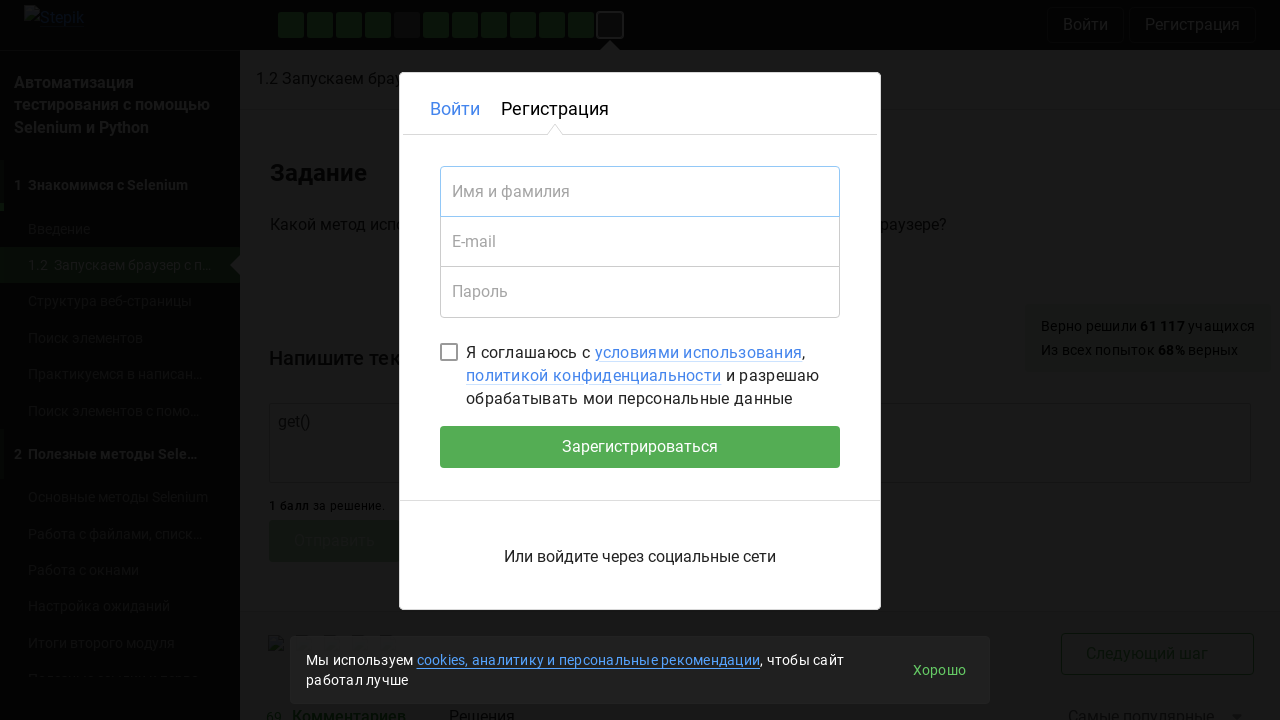

Waited 2 seconds for response/feedback
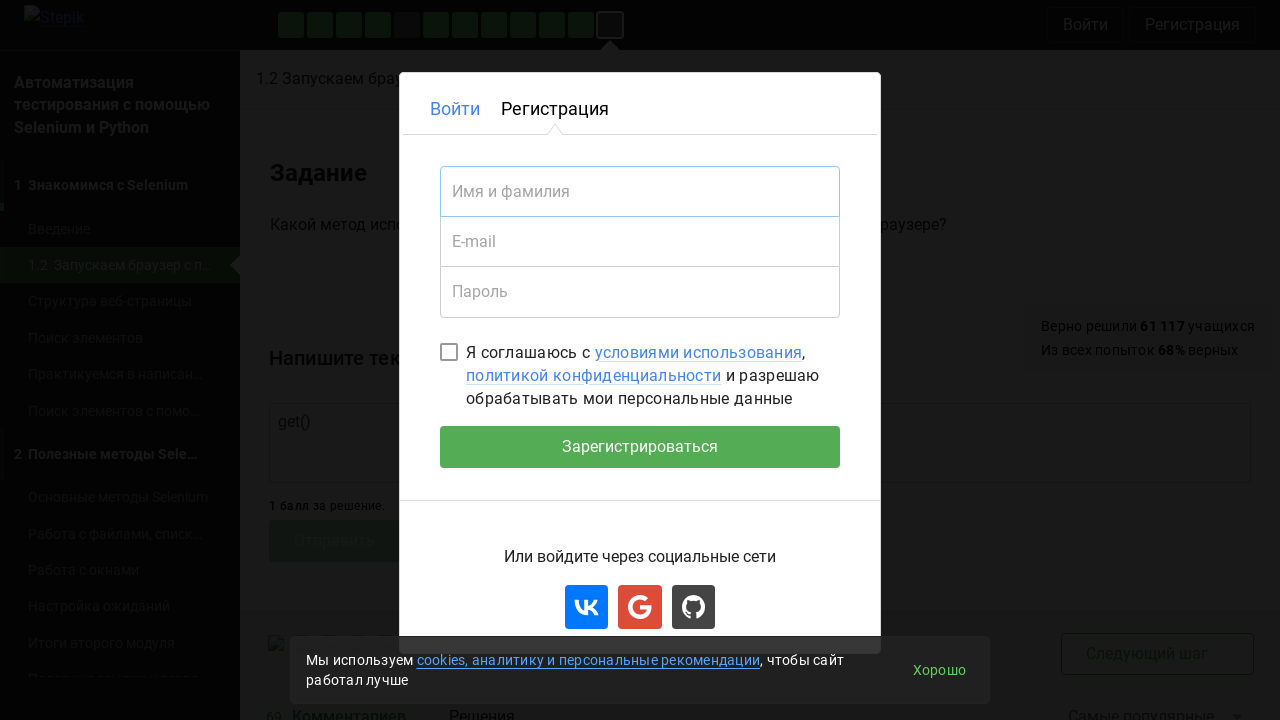

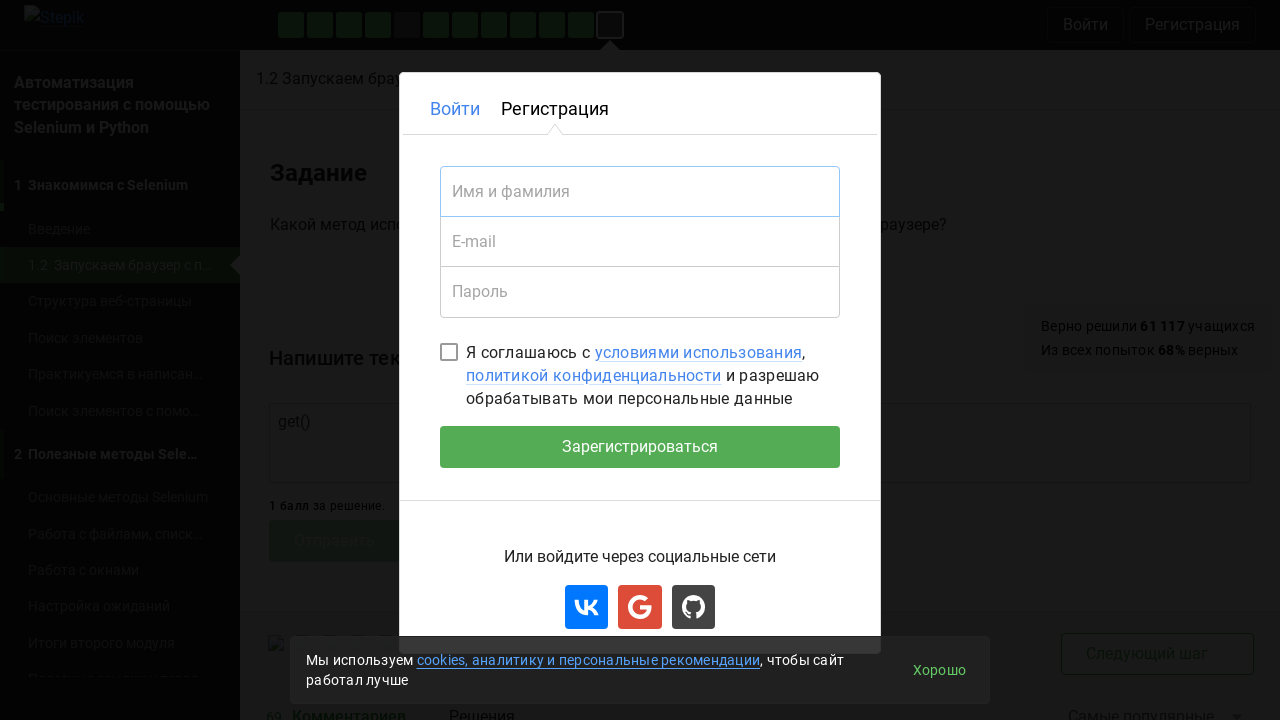